Tests a mortgage calculator by filling in home value, down payment, and interest rate fields with different interest rates (2-5%), then submitting the form and verifying the calculated monthly payment result.

Starting URL: https://www.mortgagecalculator.org/

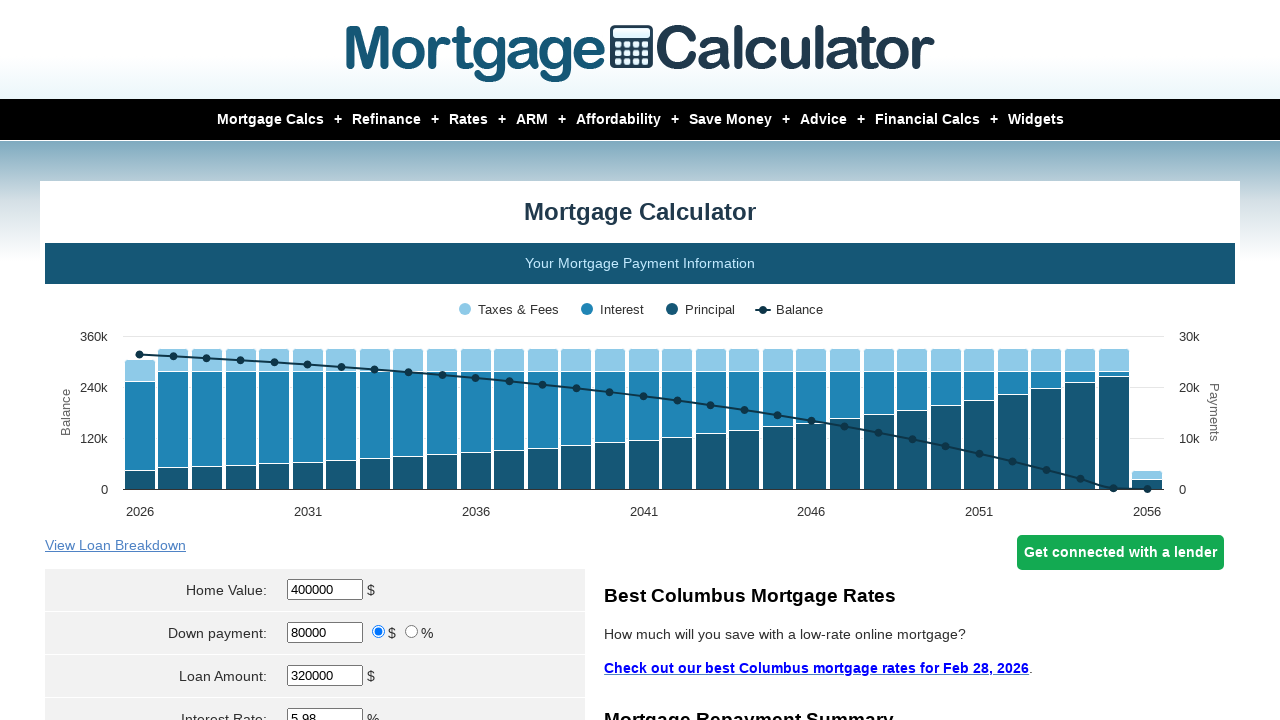

Cleared home value field on #homeval
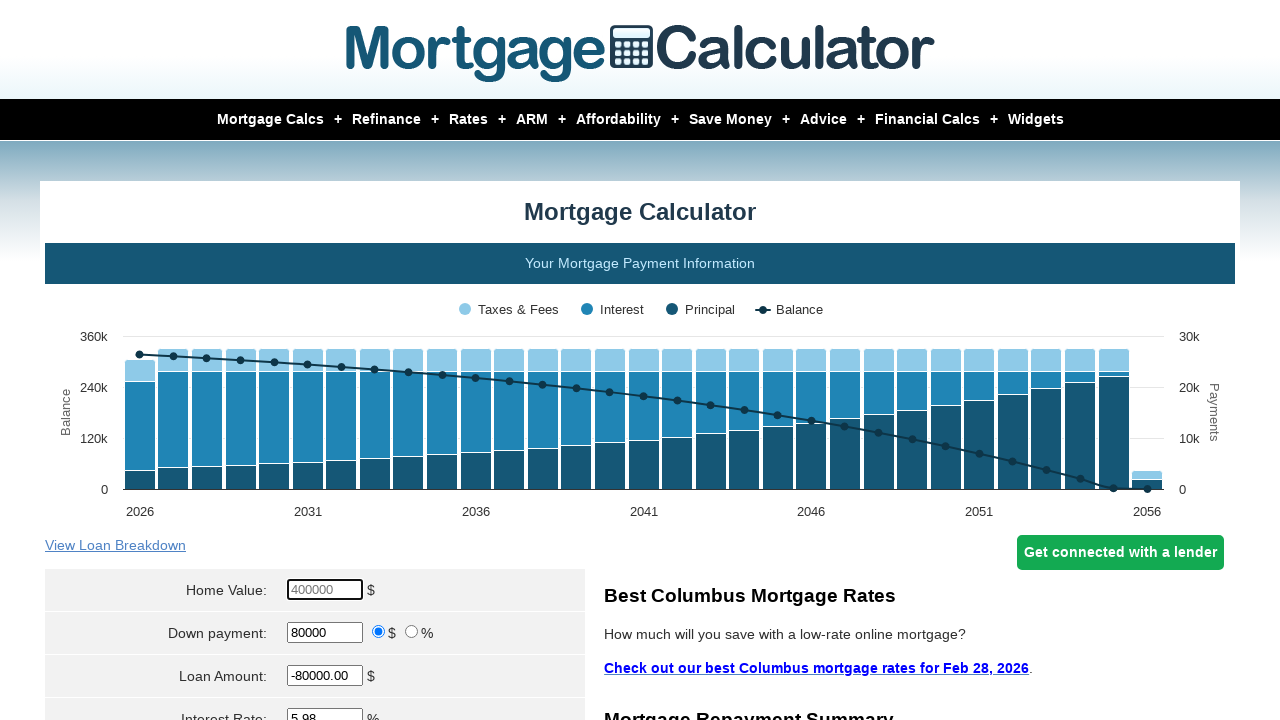

Filled home value field with $200000 on #homeval
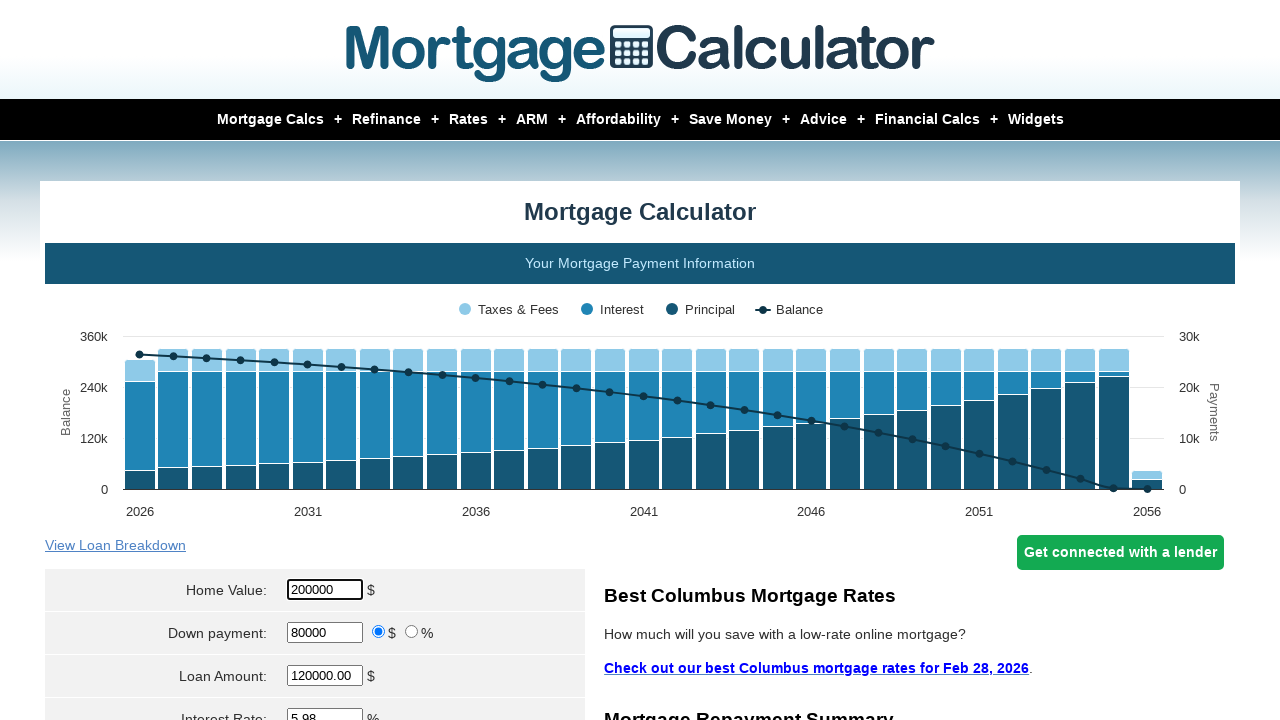

Cleared down payment field on #downpayment
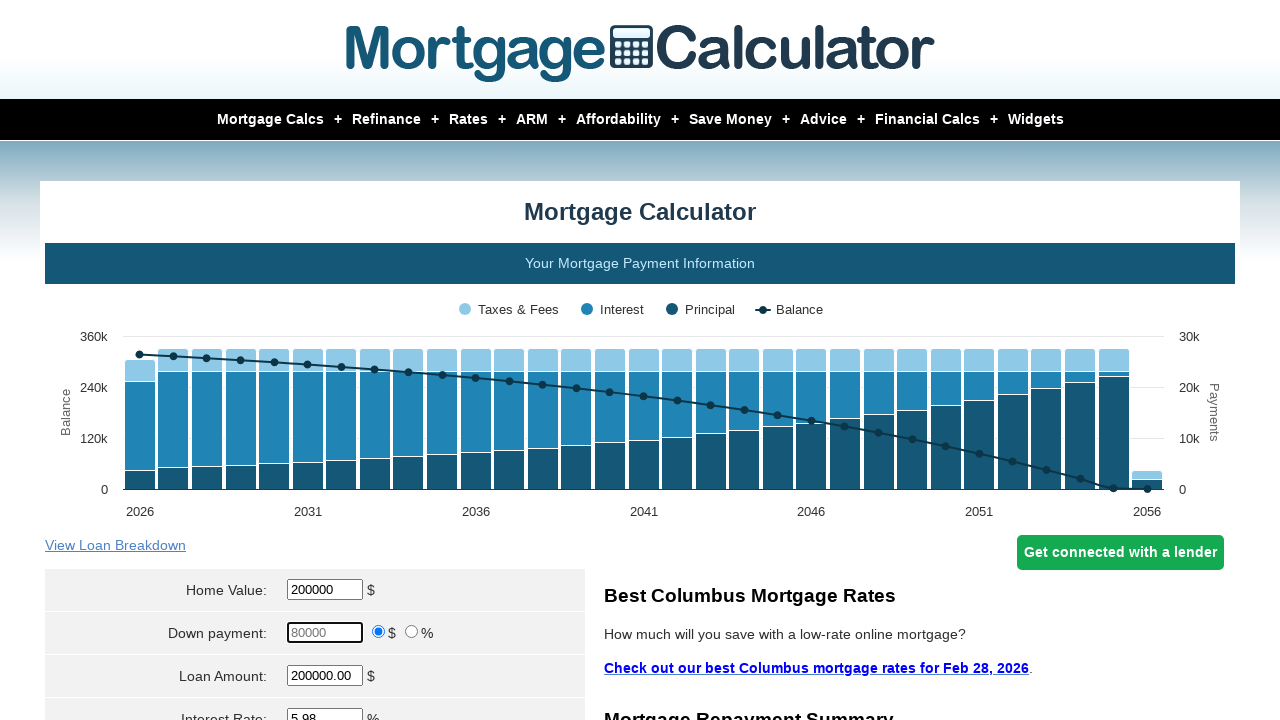

Filled down payment field with $10000 on #downpayment
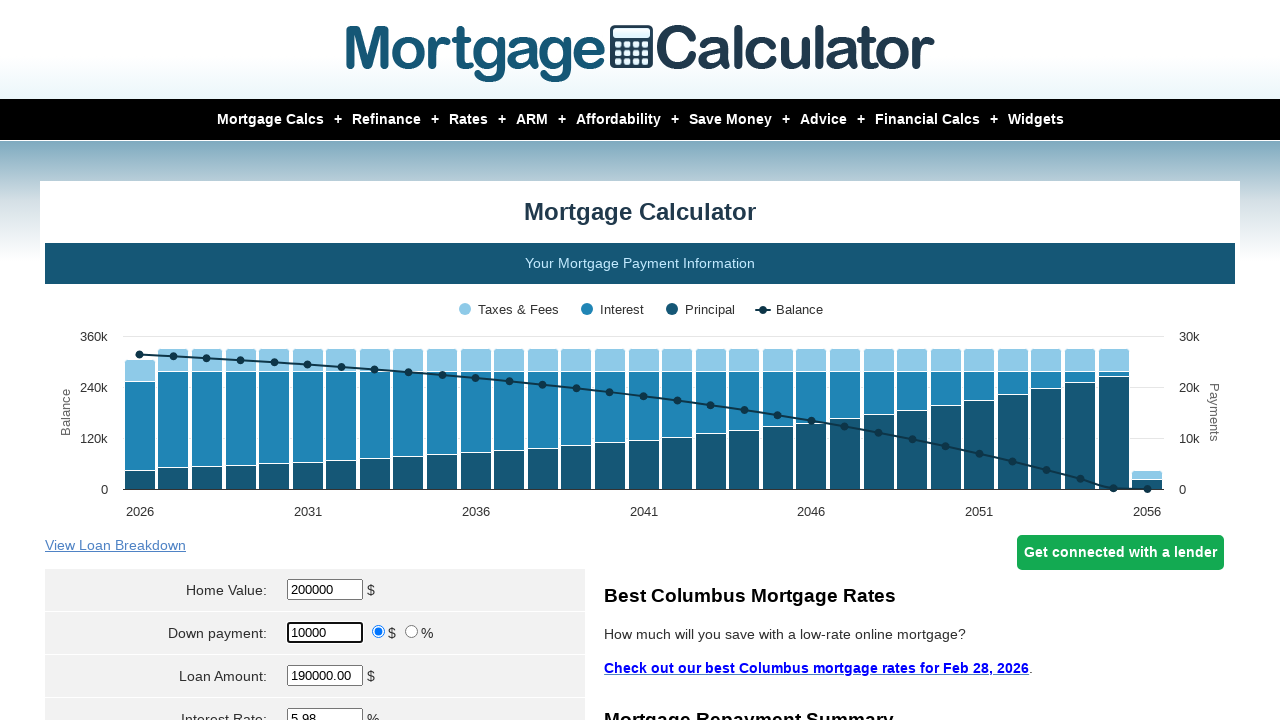

Filled interest rate field with 2% on #intrstsrate
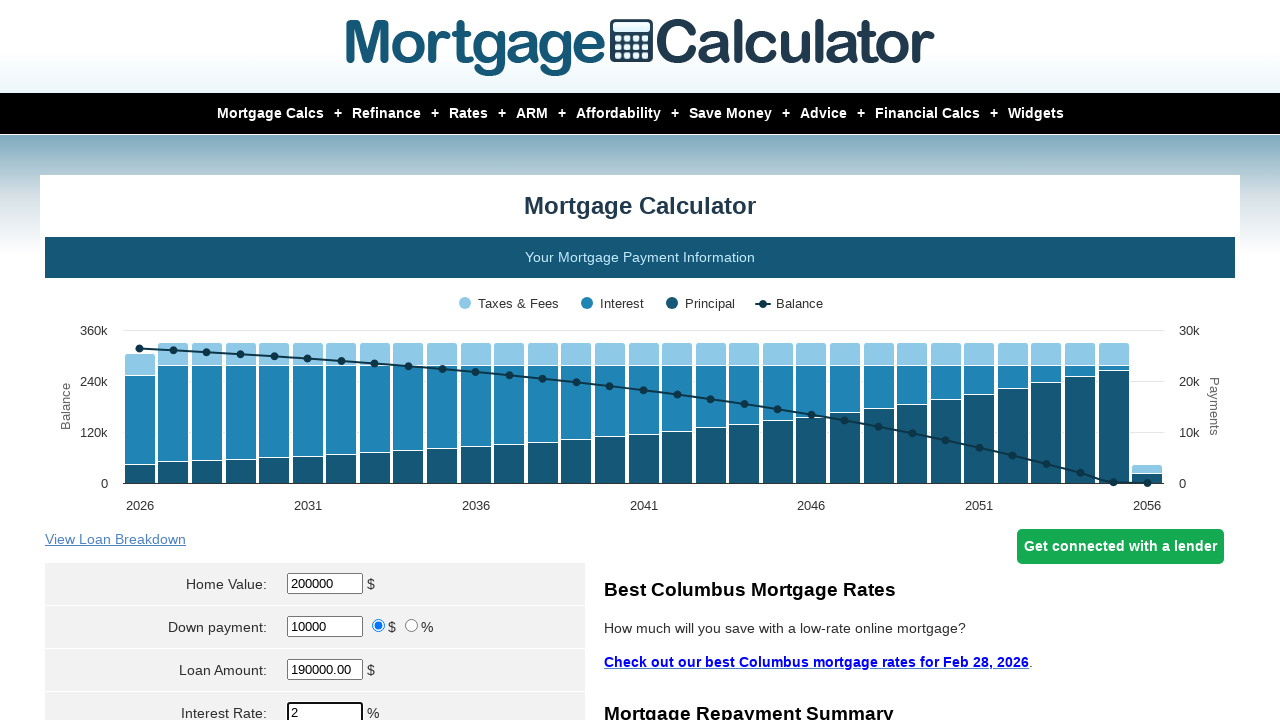

Clicked calculate button at (315, 360) on input[name='cal']
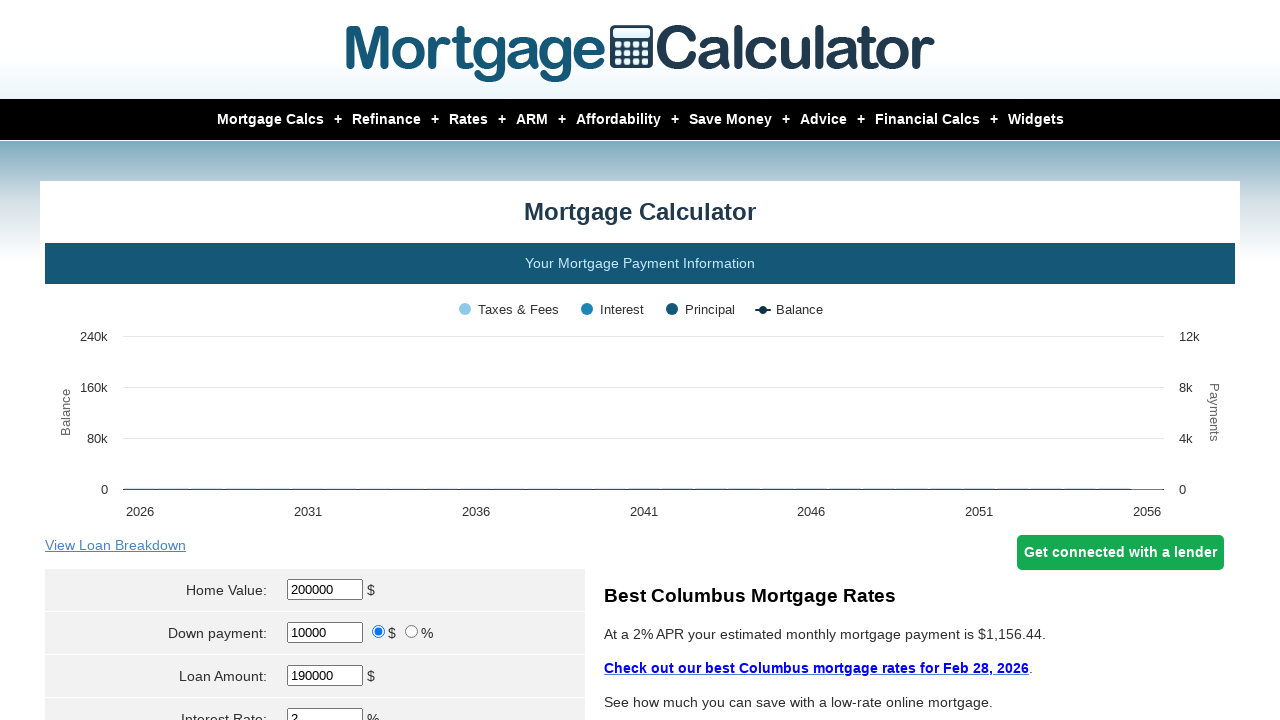

Monthly payment result element loaded
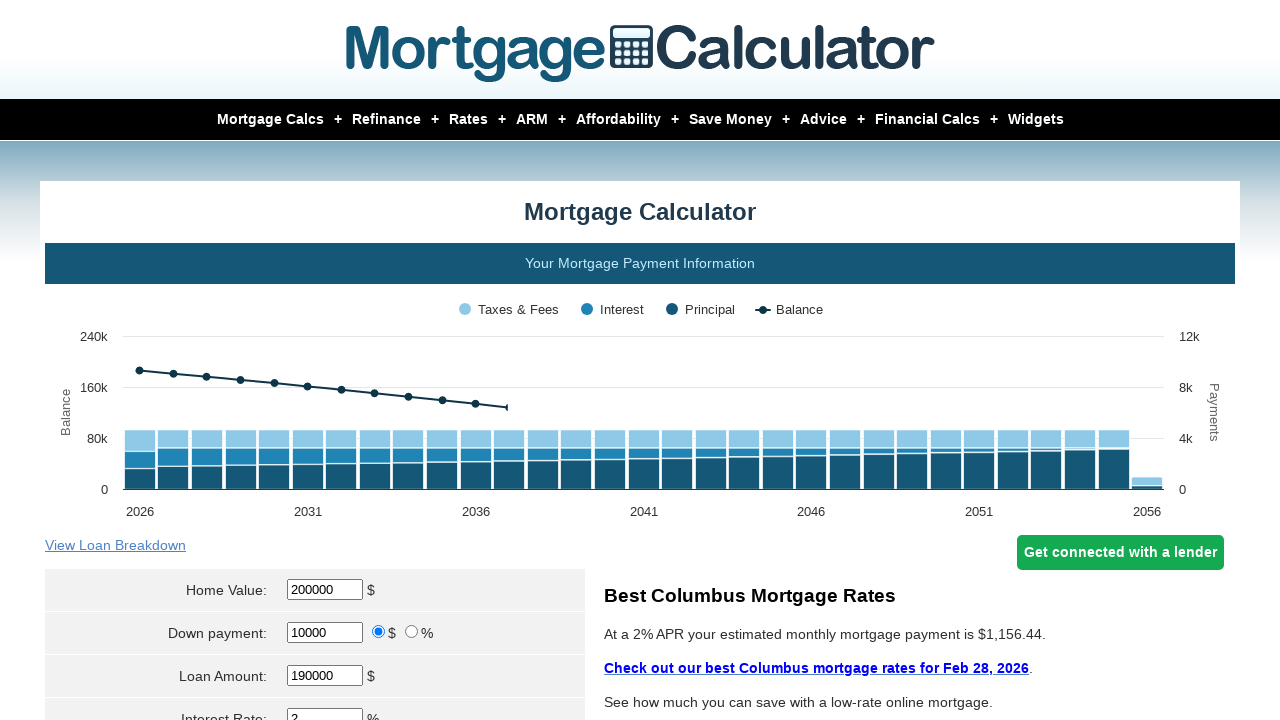

Retrieved calculated monthly payment: $1,077.28
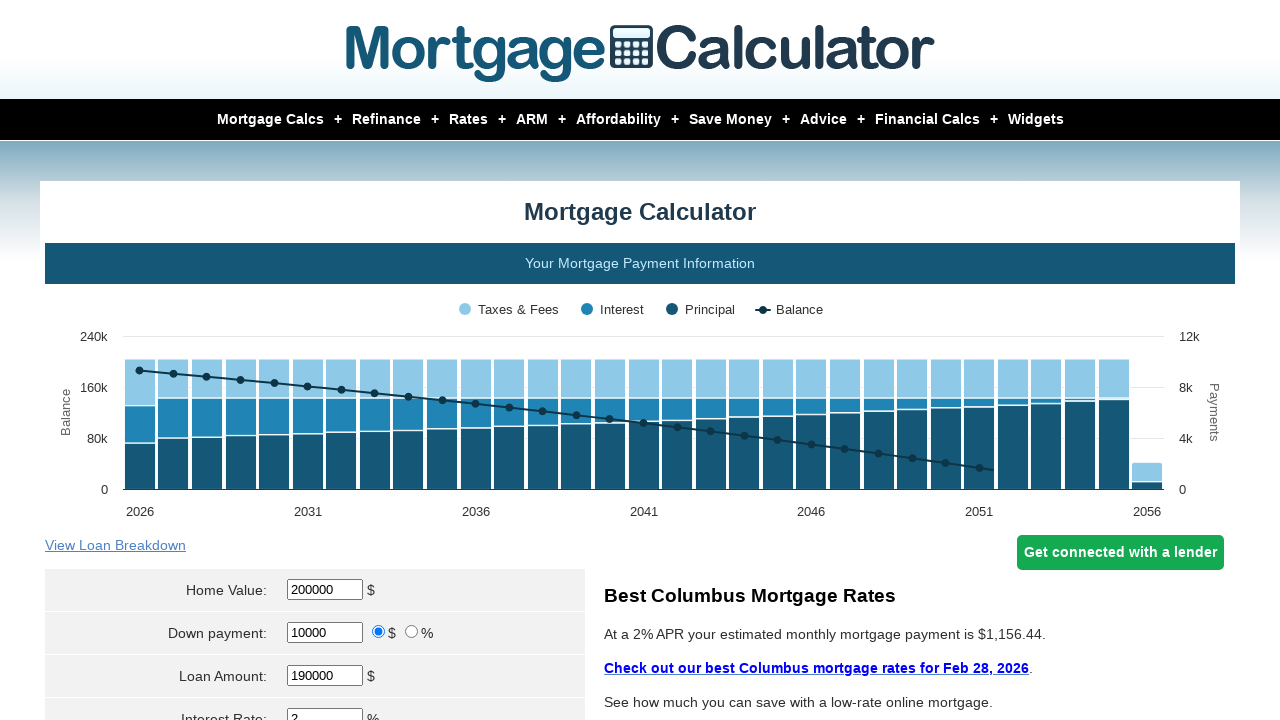

Cleared home value field on #homeval
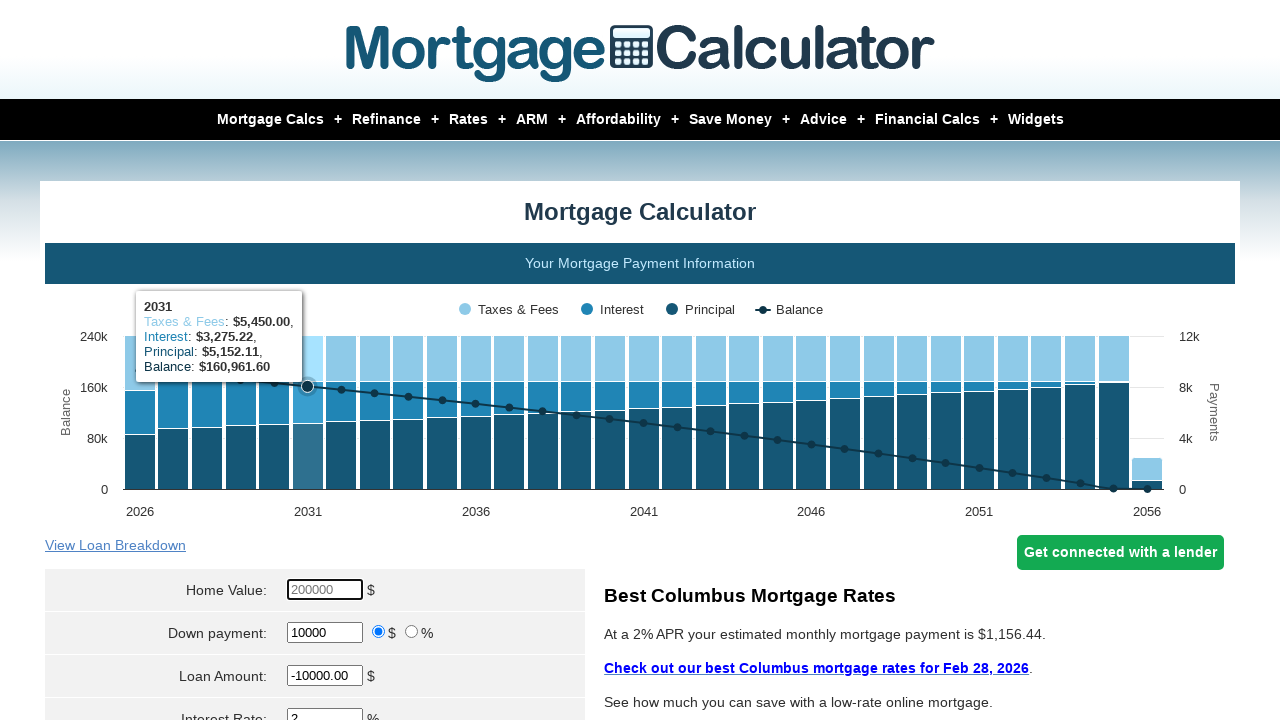

Filled home value field with $200000 on #homeval
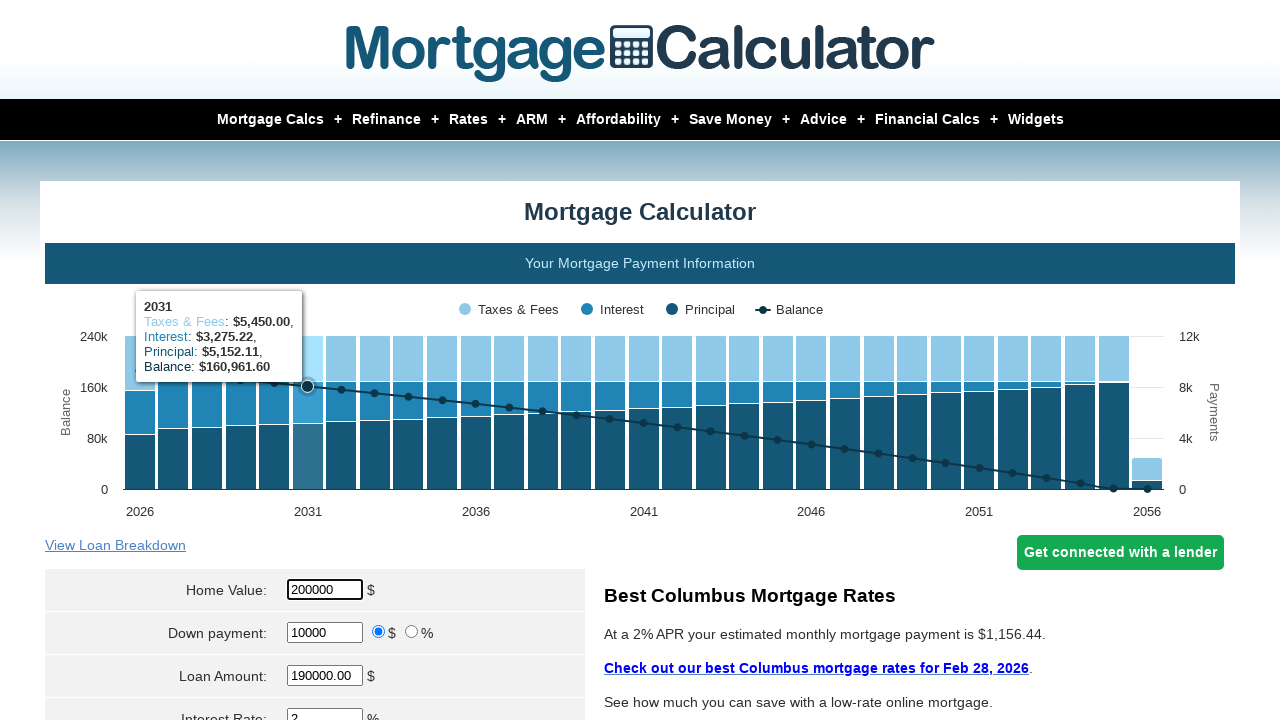

Cleared down payment field on #downpayment
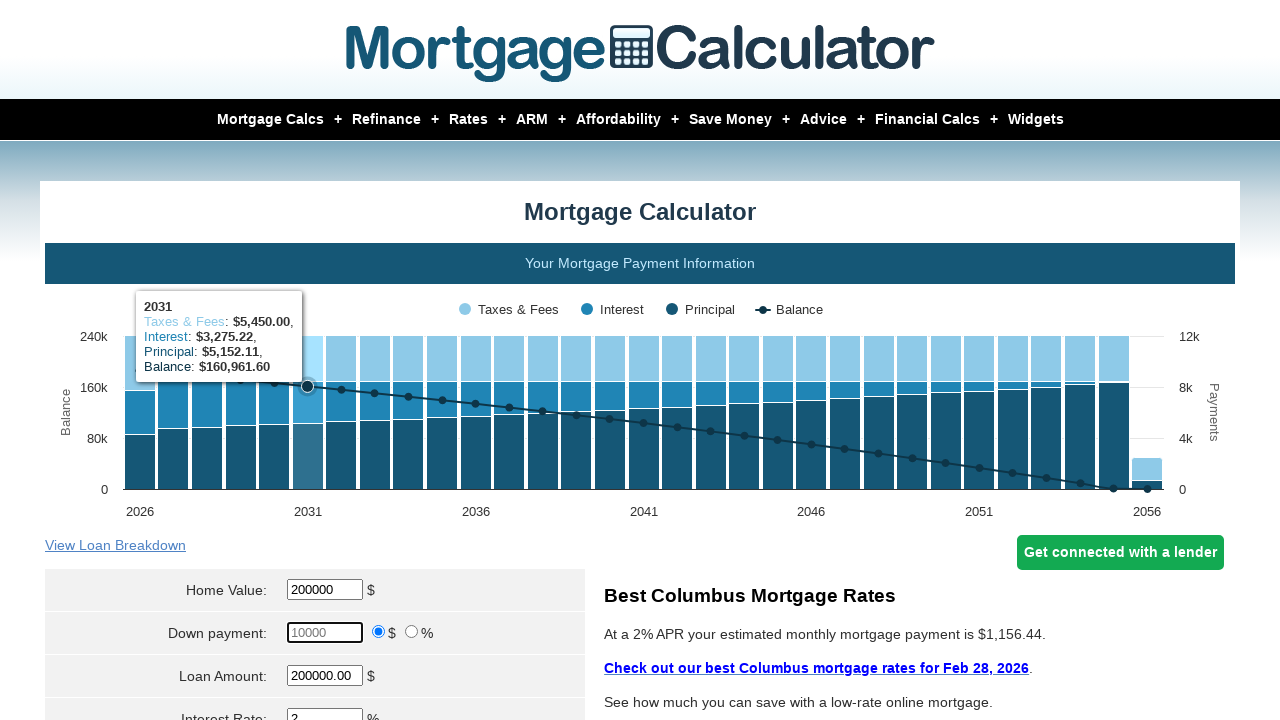

Filled down payment field with $10000 on #downpayment
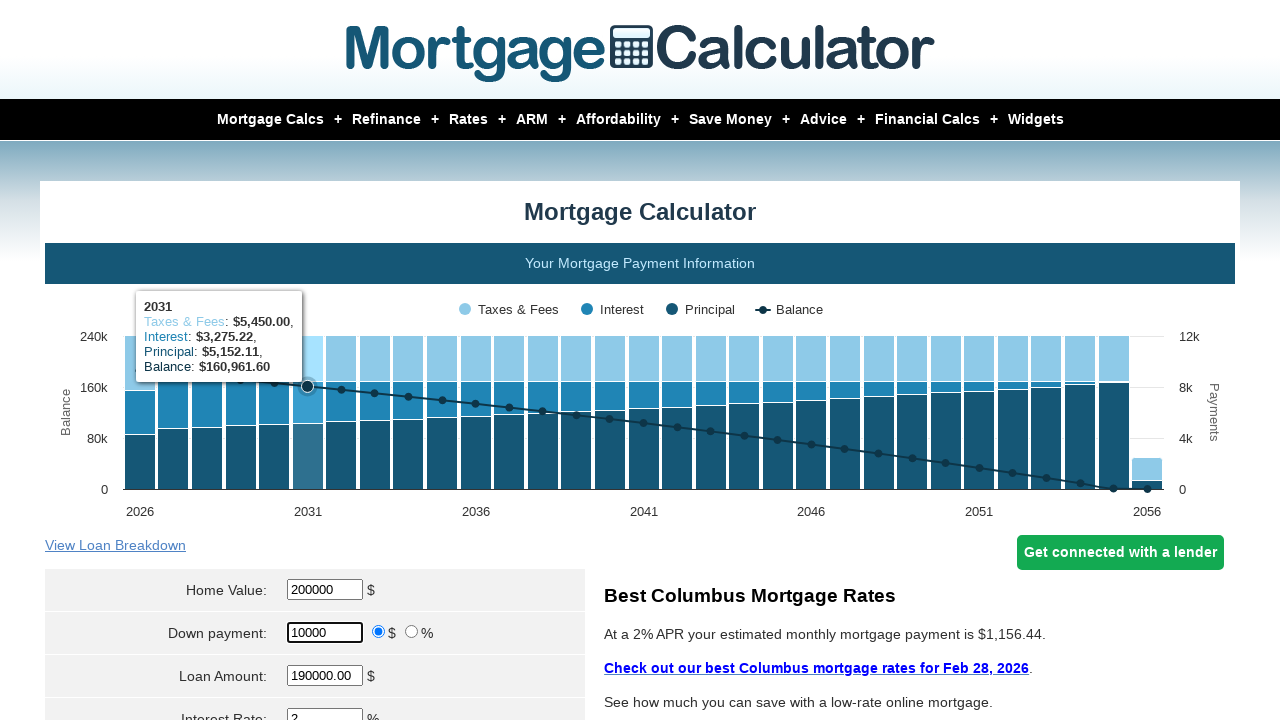

Filled interest rate field with 3% on #intrstsrate
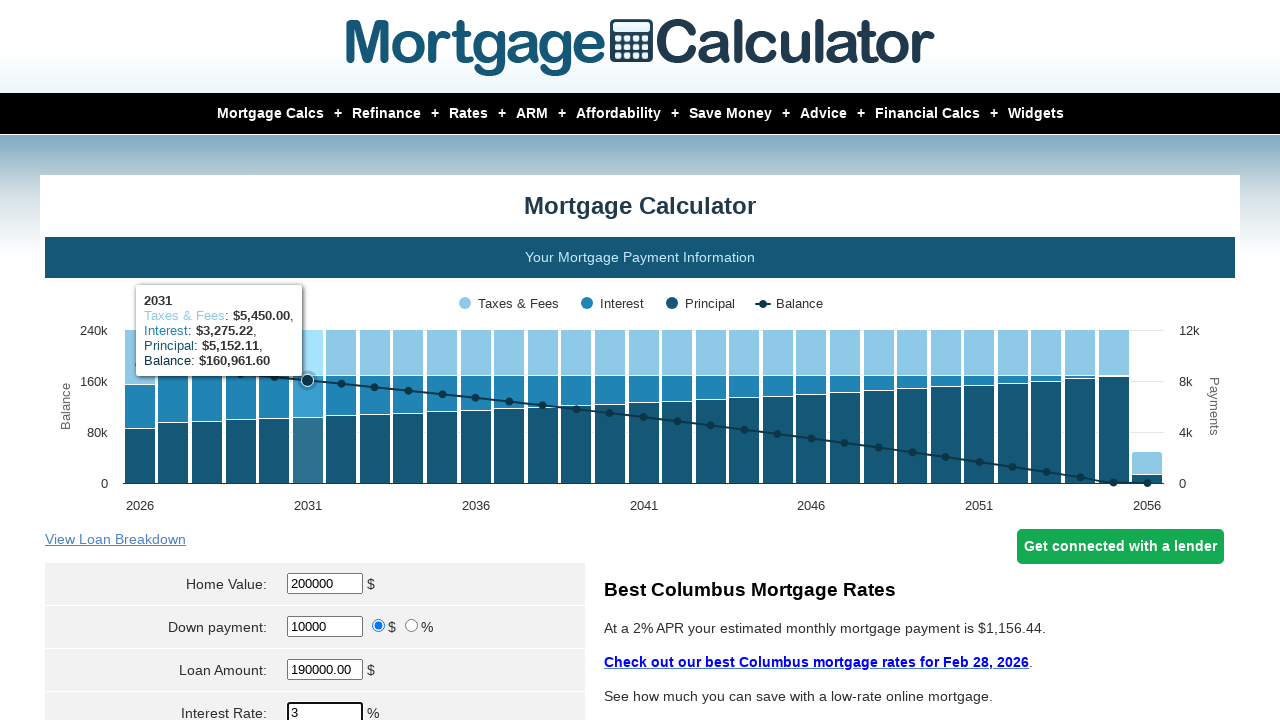

Clicked calculate button at (315, 360) on input[name='cal']
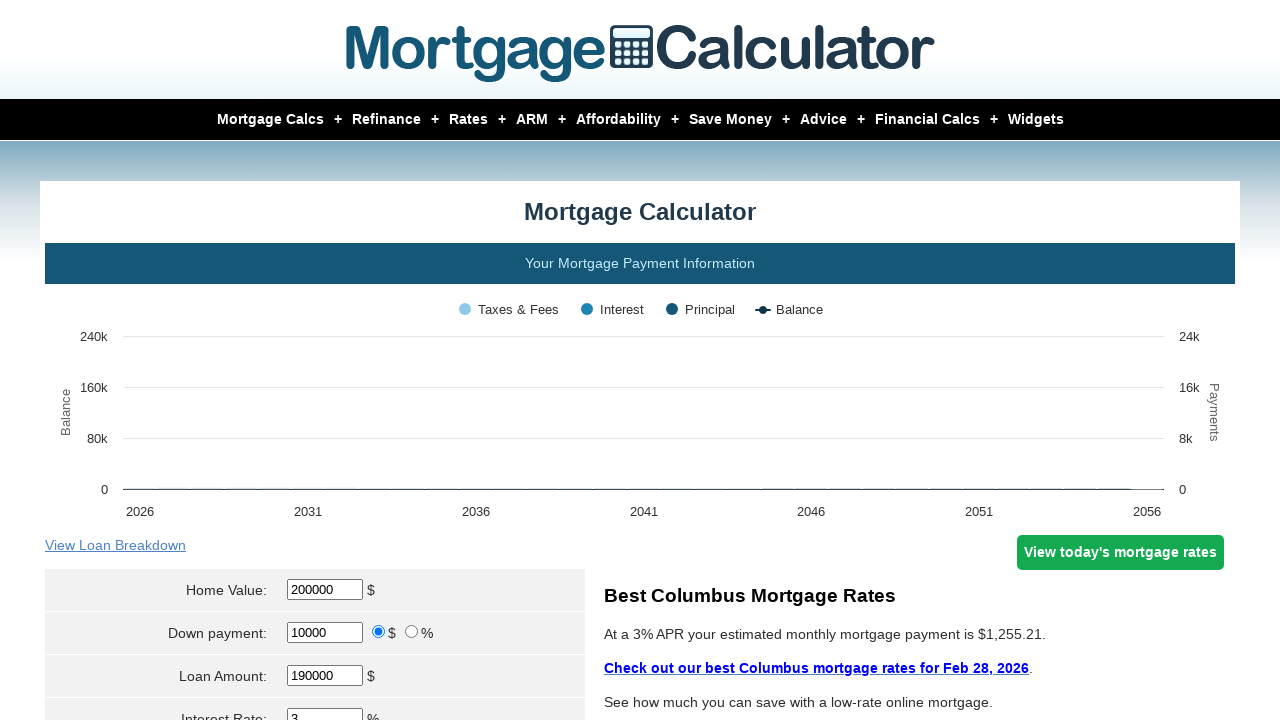

Monthly payment result element loaded
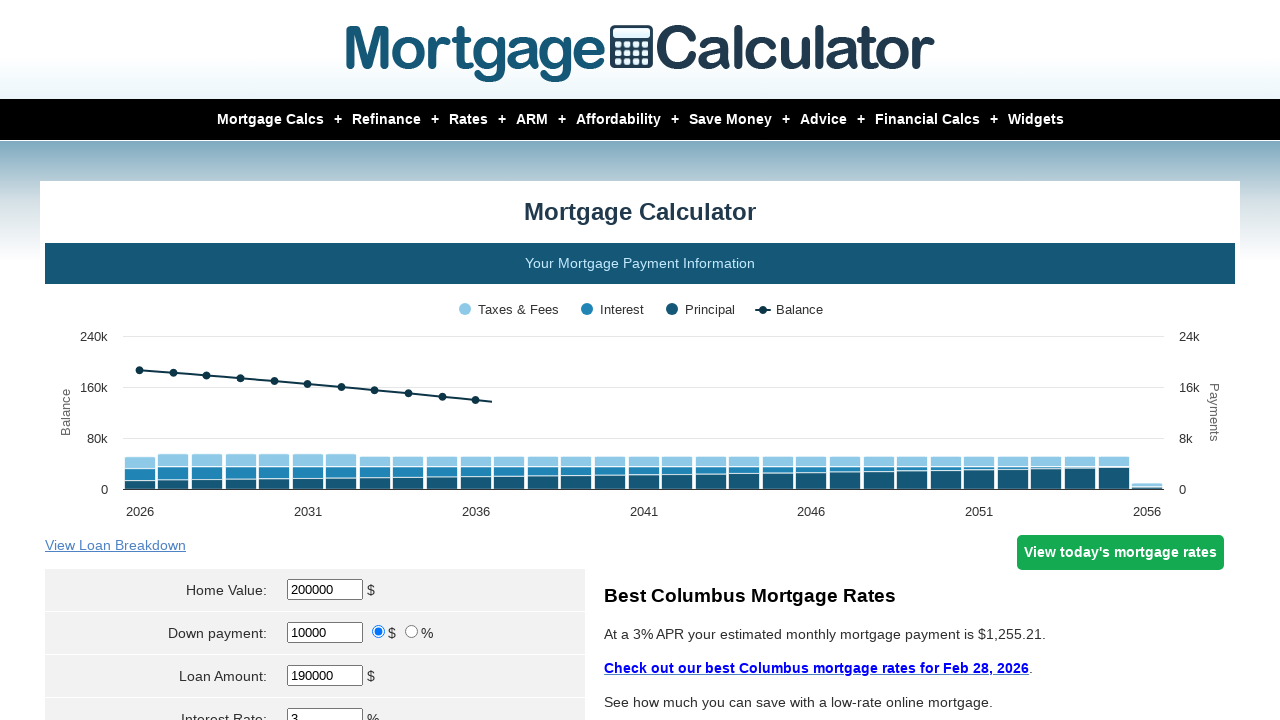

Retrieved calculated monthly payment: $1,176.05
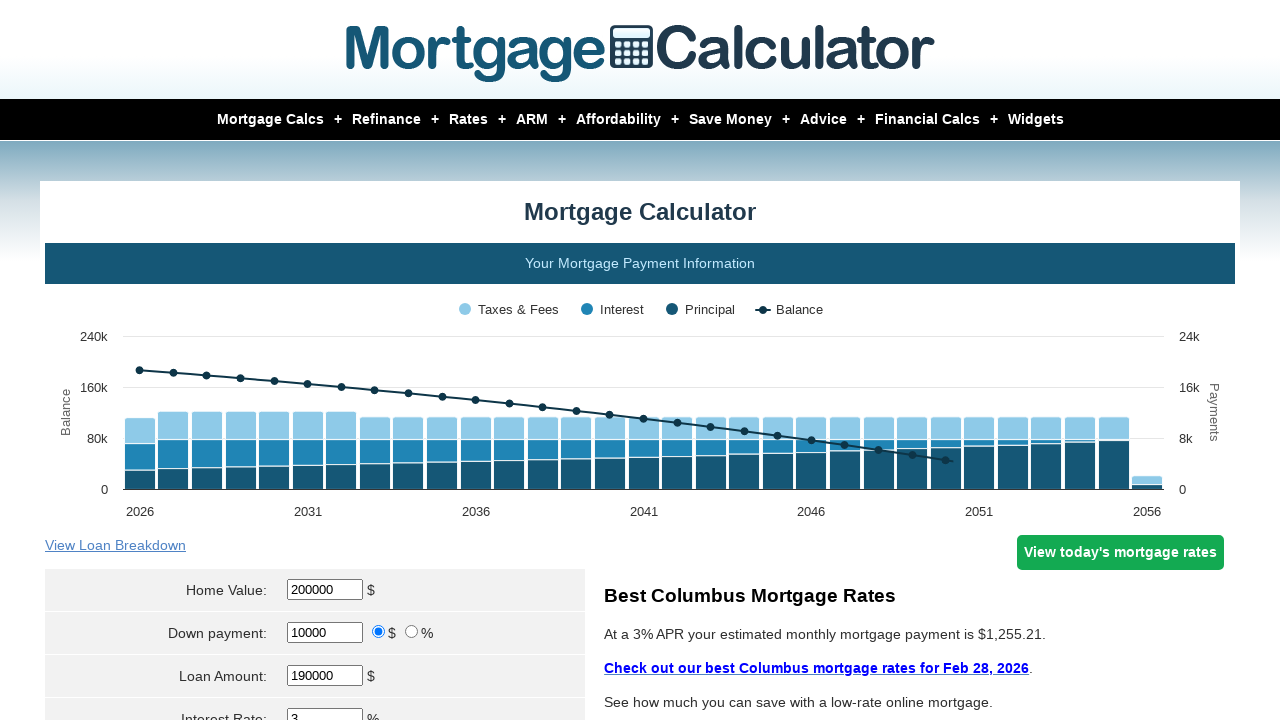

Cleared home value field on #homeval
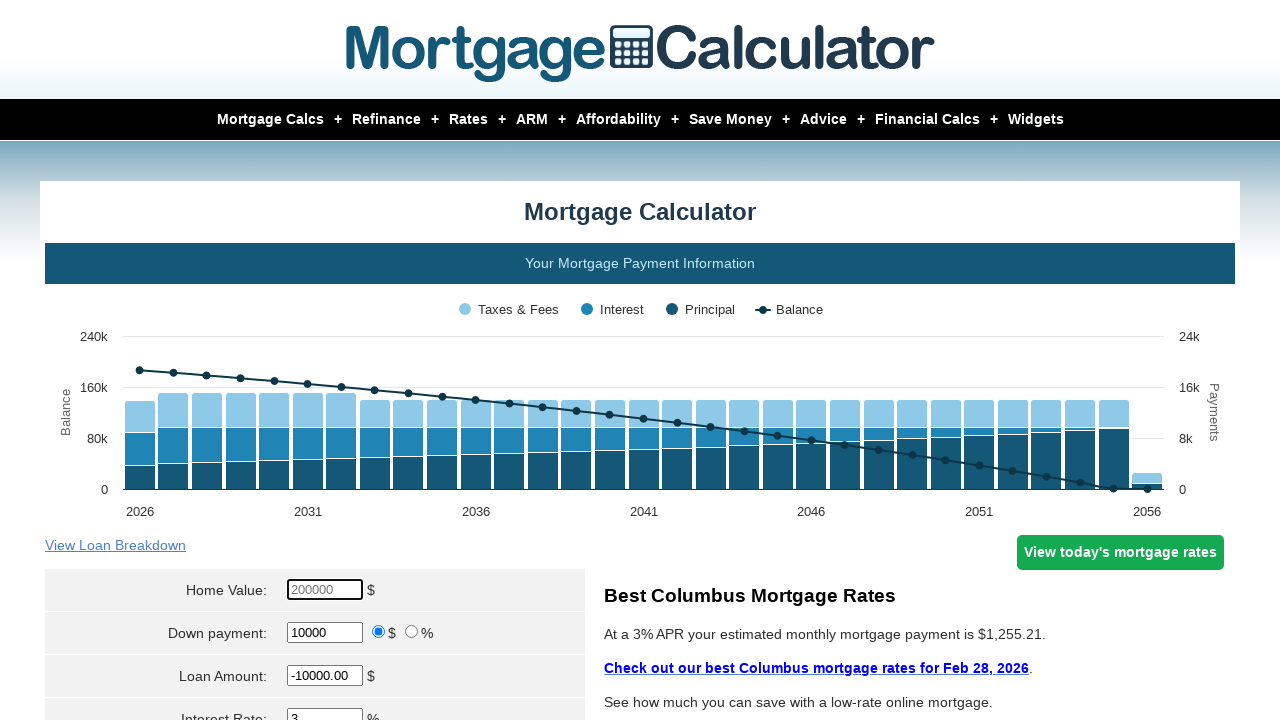

Filled home value field with $200000 on #homeval
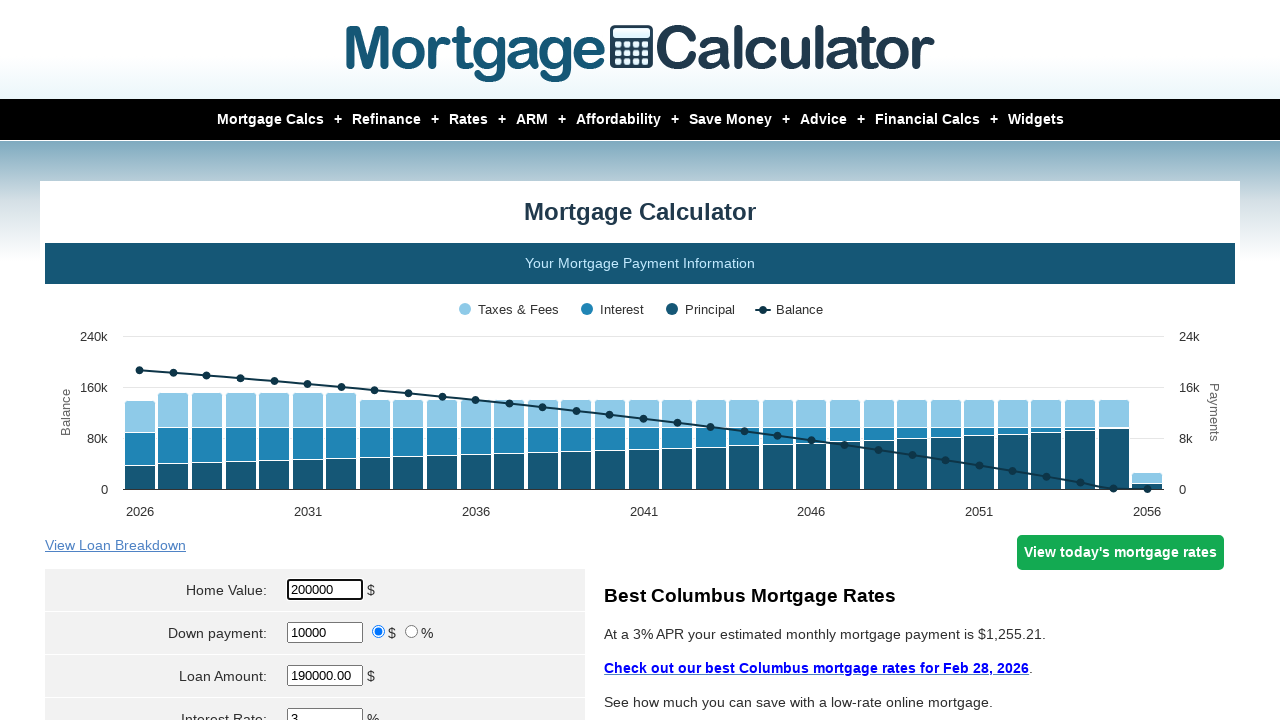

Cleared down payment field on #downpayment
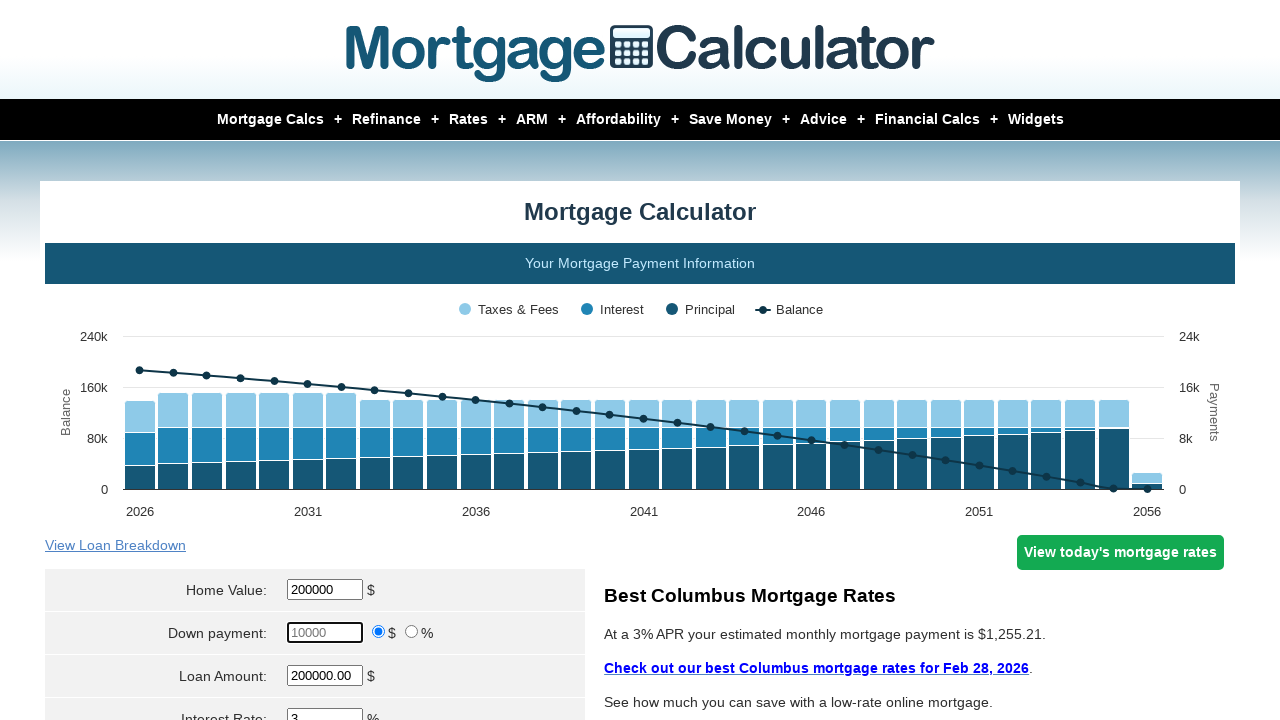

Filled down payment field with $10000 on #downpayment
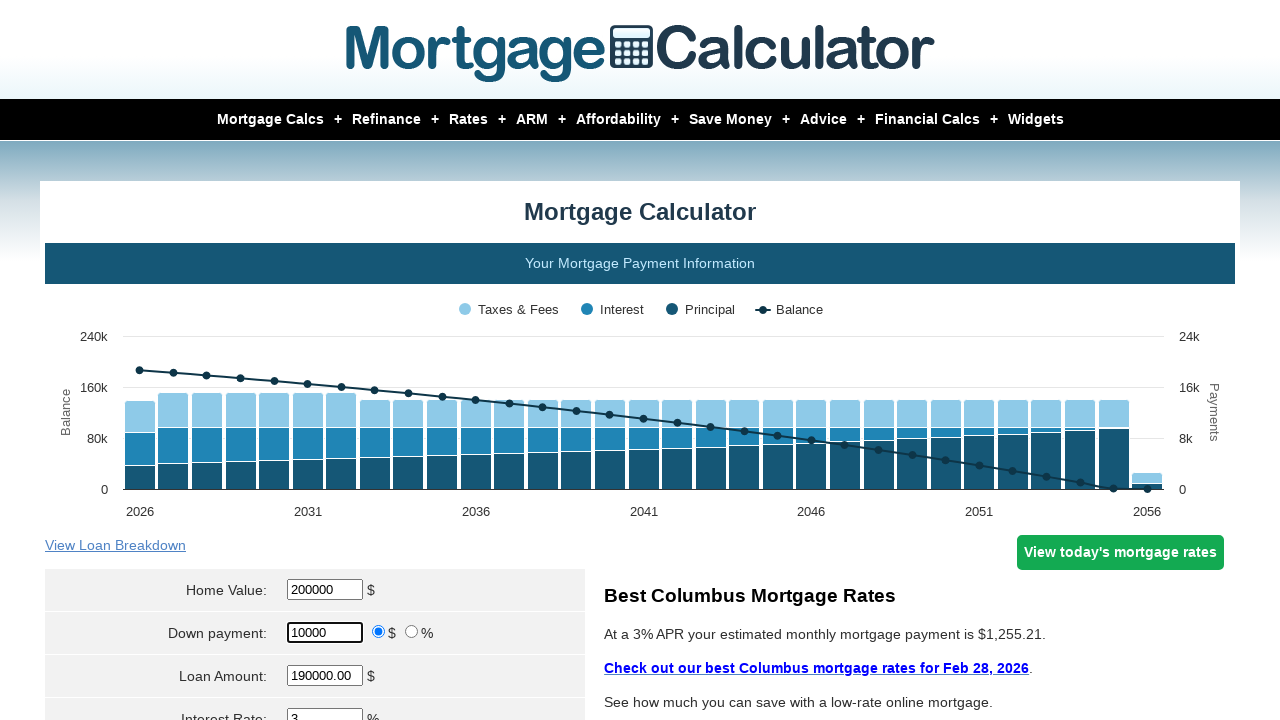

Filled interest rate field with 4% on #intrstsrate
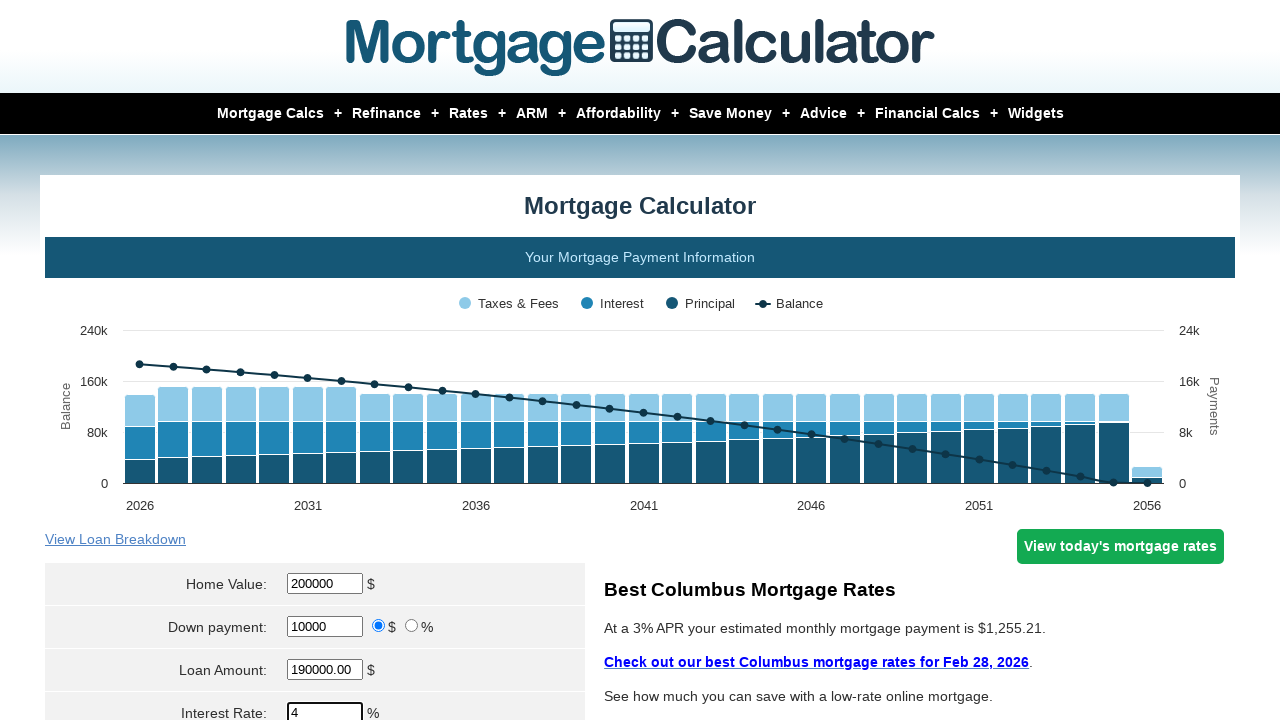

Clicked calculate button at (315, 360) on input[name='cal']
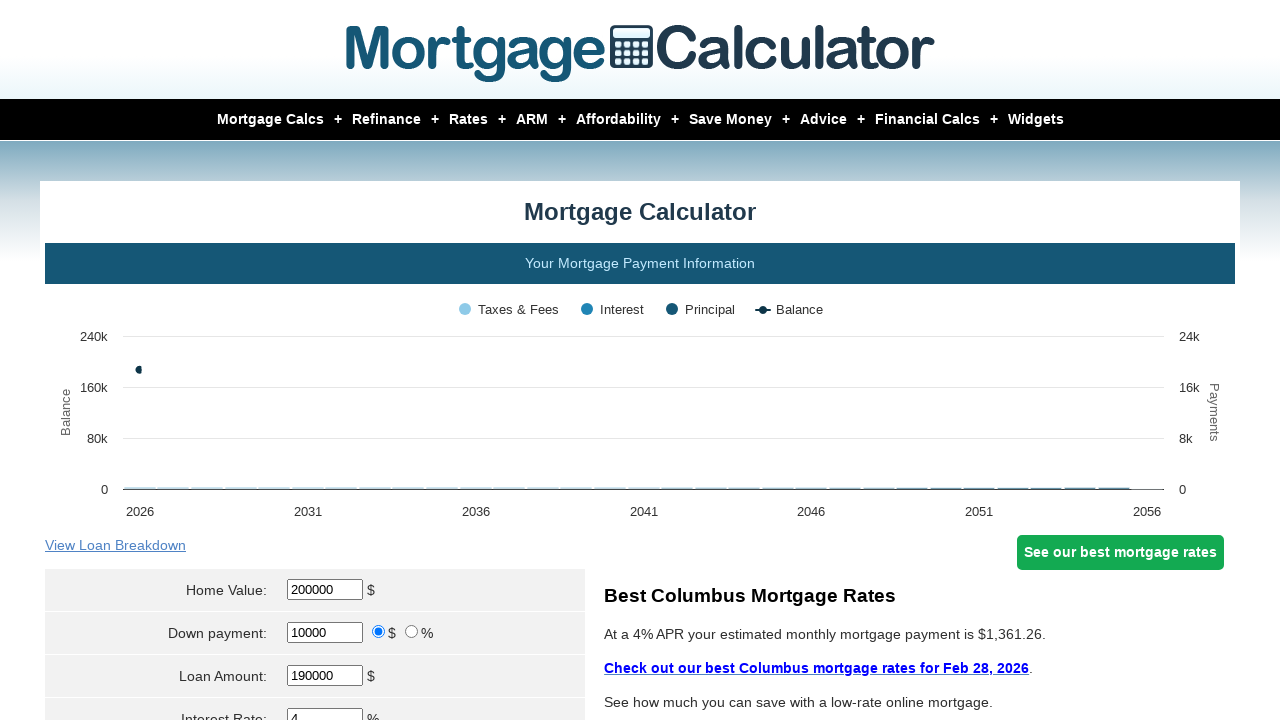

Monthly payment result element loaded
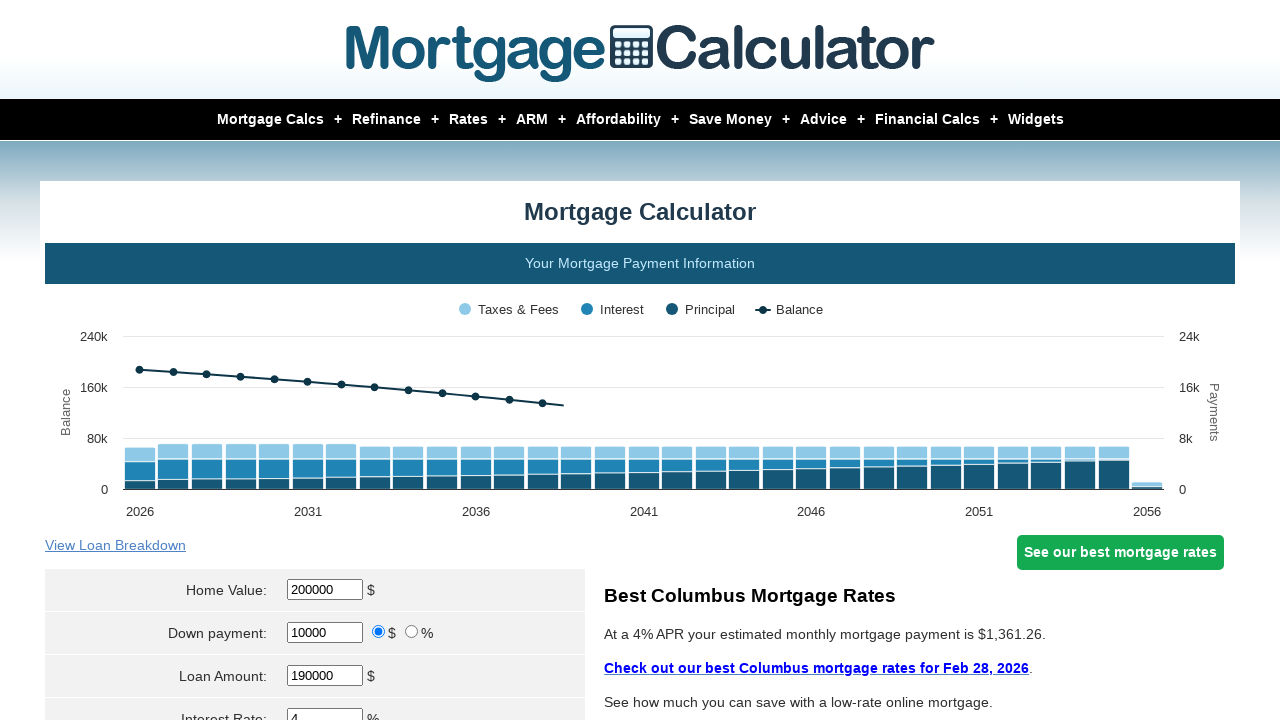

Retrieved calculated monthly payment: $1,282.09
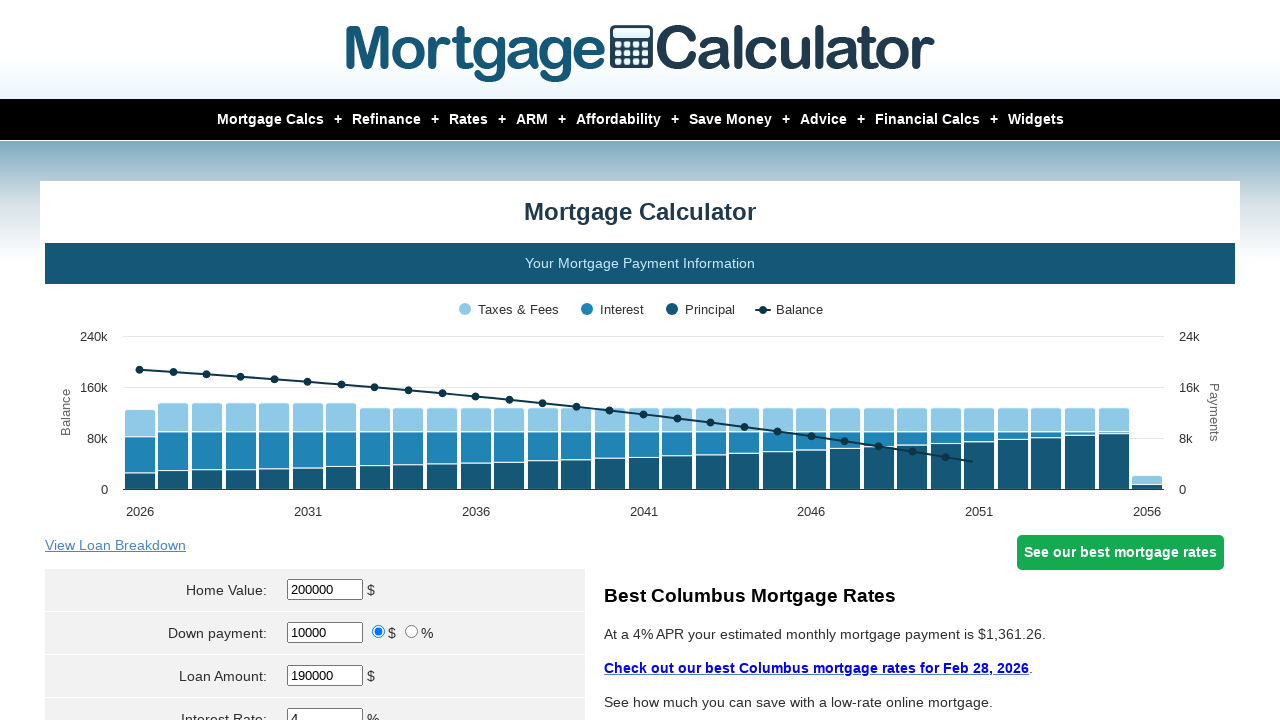

Cleared home value field on #homeval
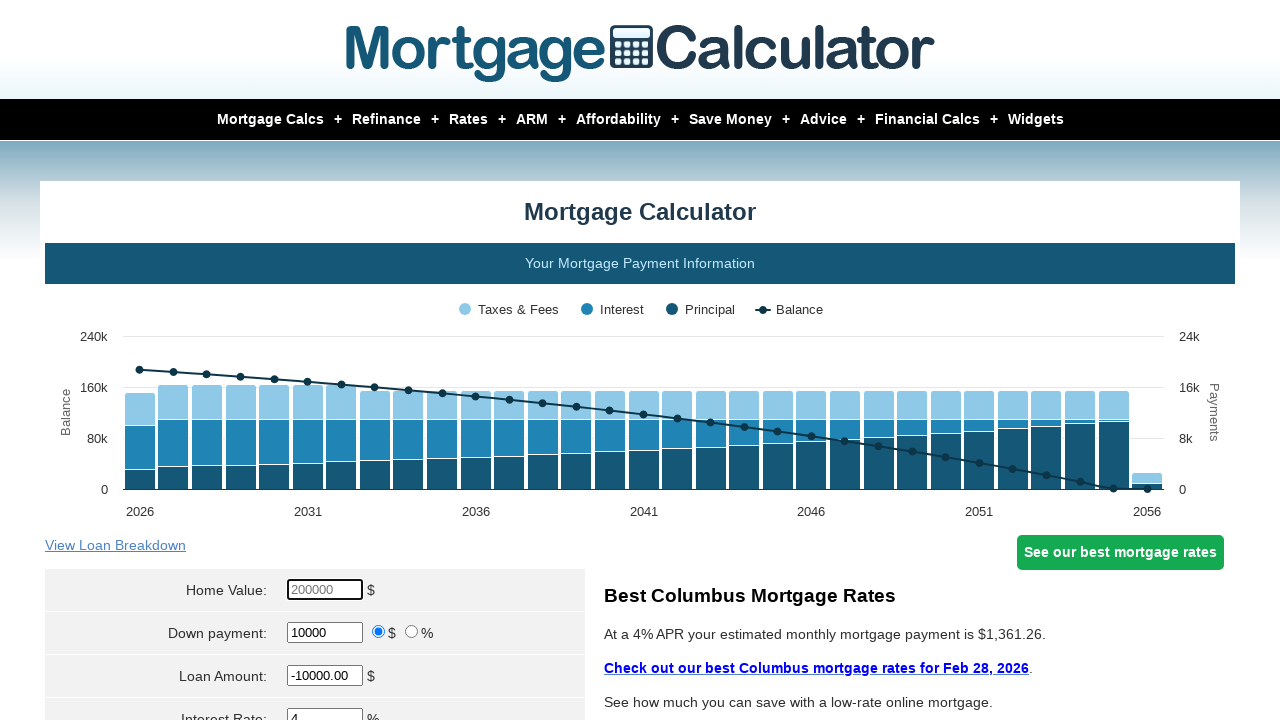

Filled home value field with $200000 on #homeval
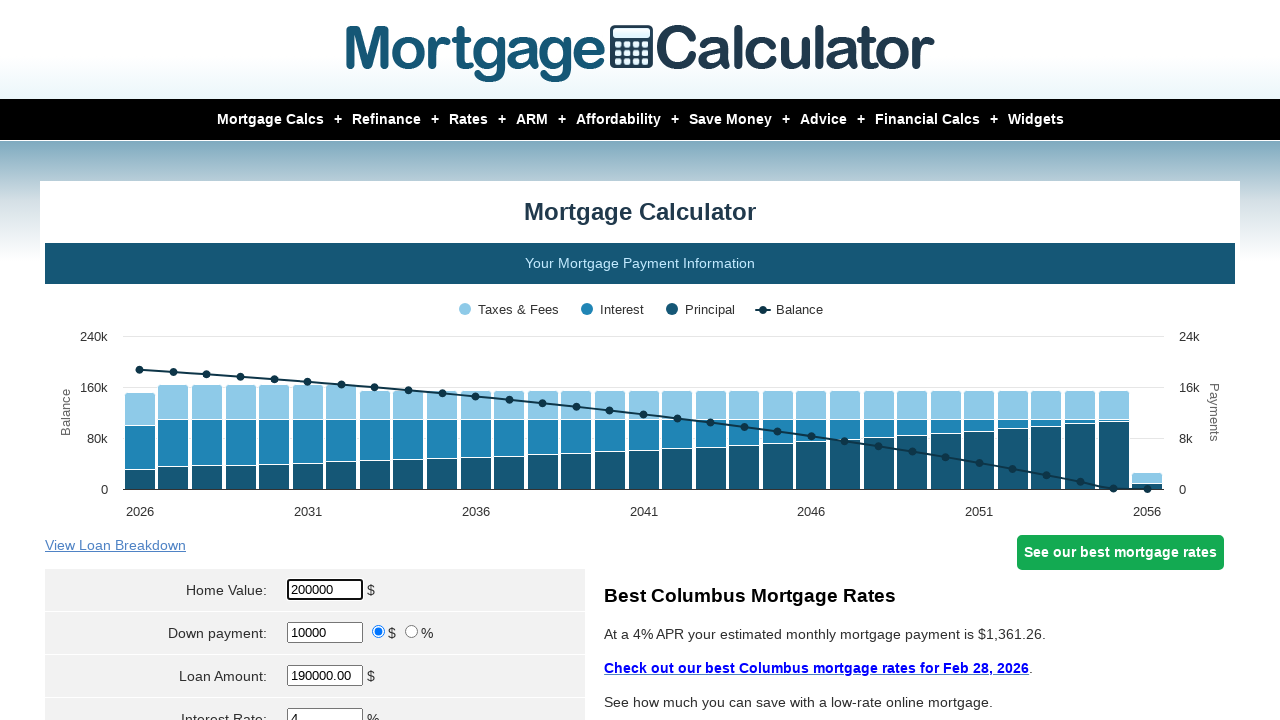

Cleared down payment field on #downpayment
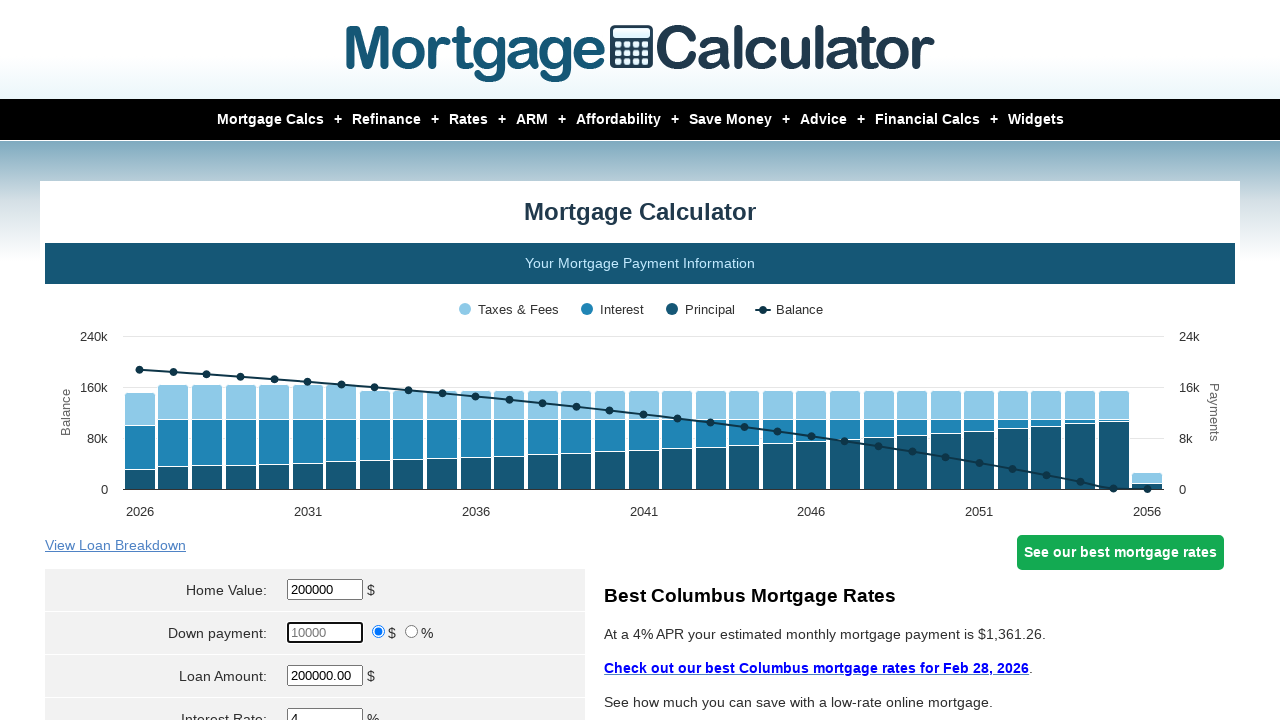

Filled down payment field with $10000 on #downpayment
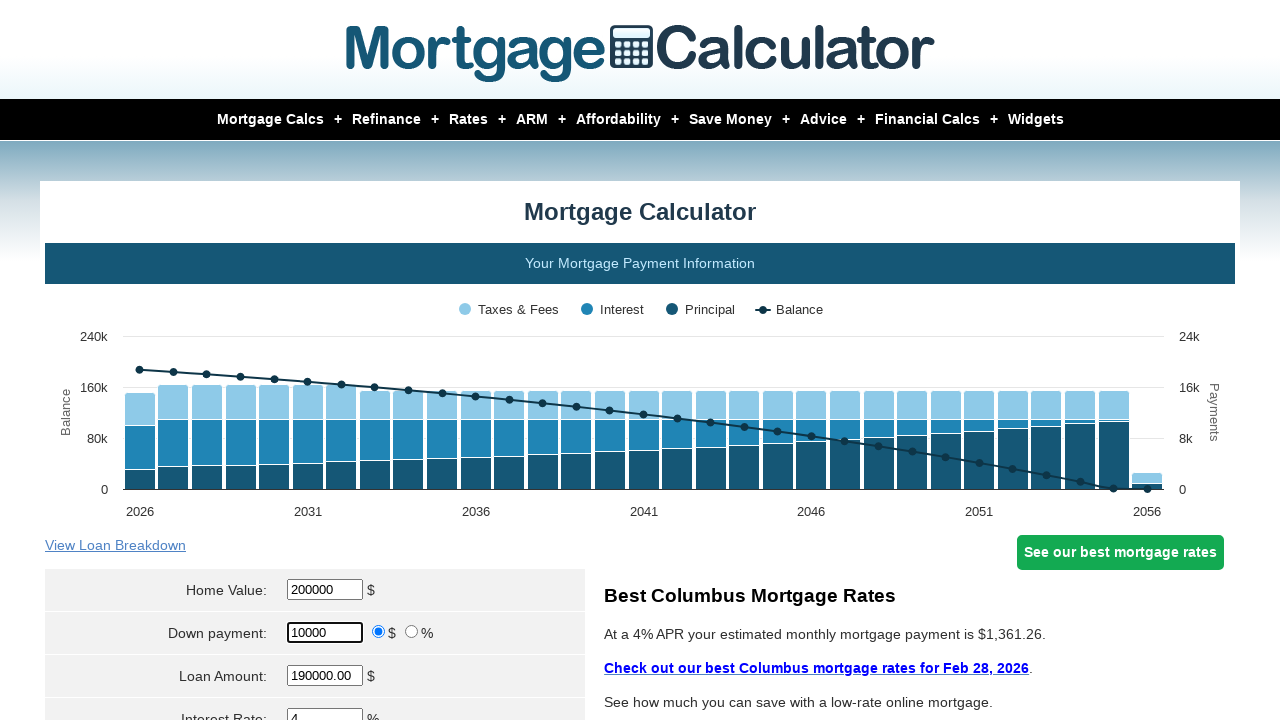

Filled interest rate field with 5% on #intrstsrate
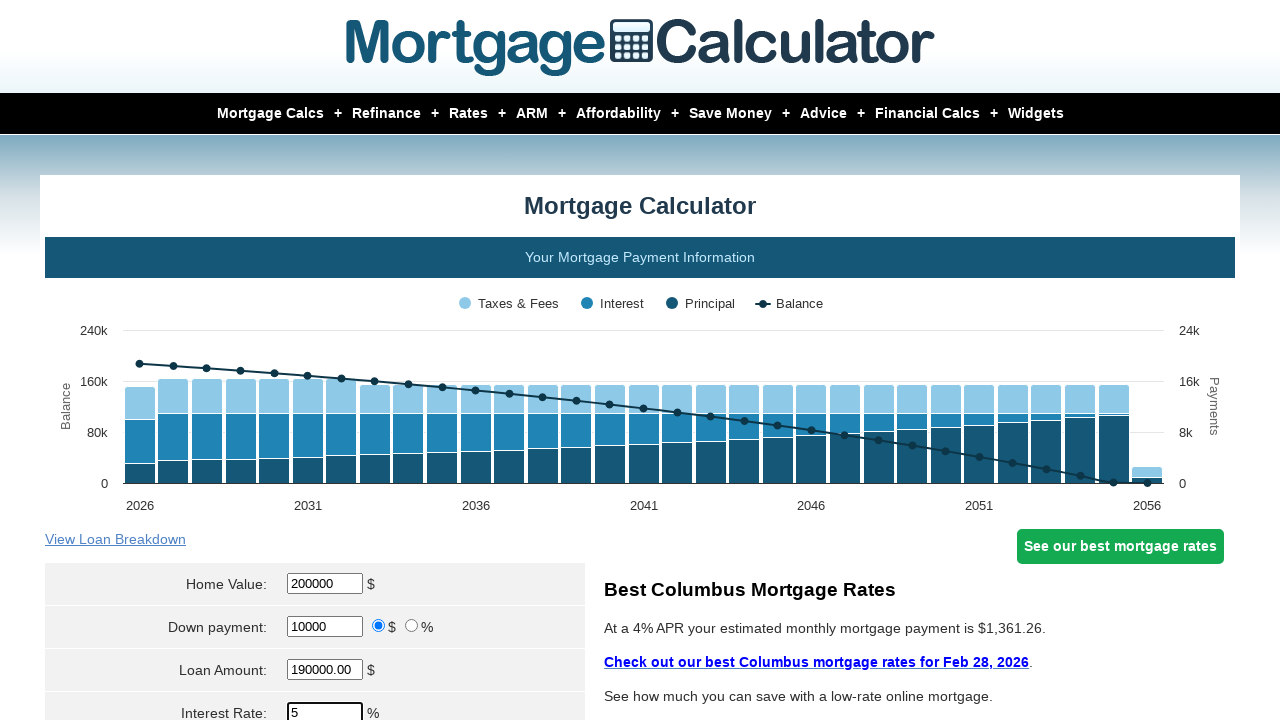

Clicked calculate button at (315, 360) on input[name='cal']
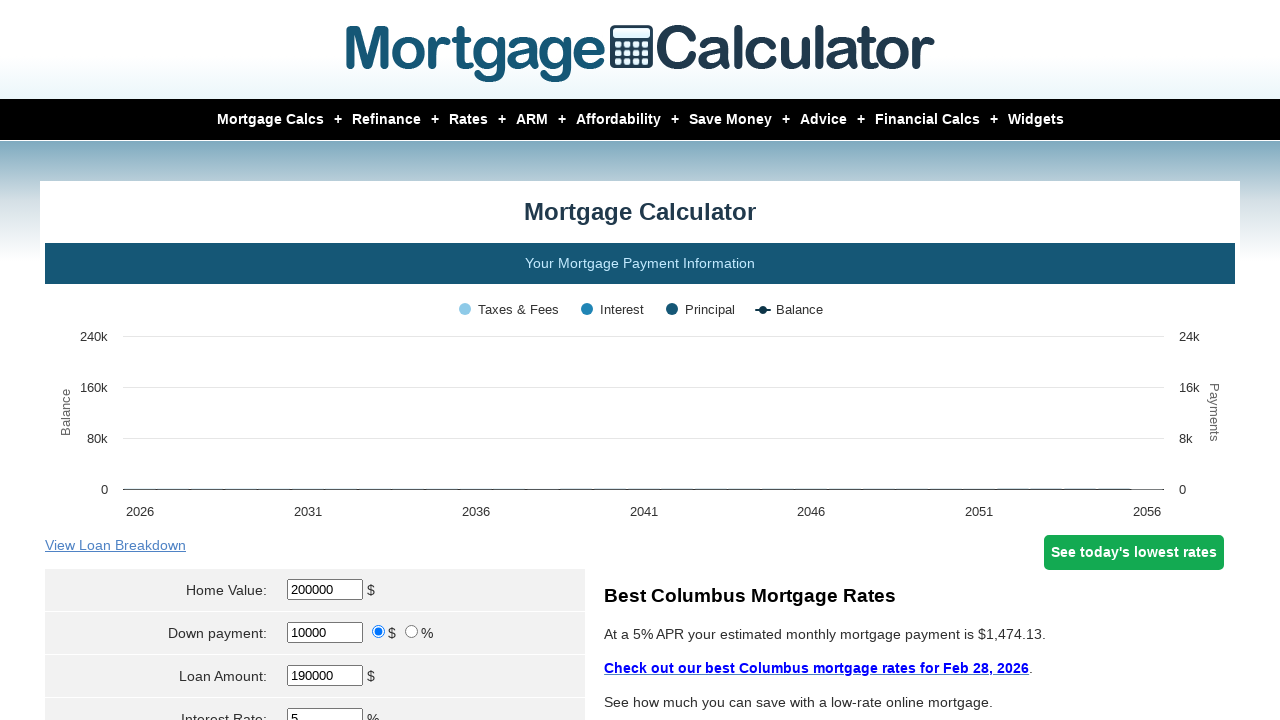

Monthly payment result element loaded
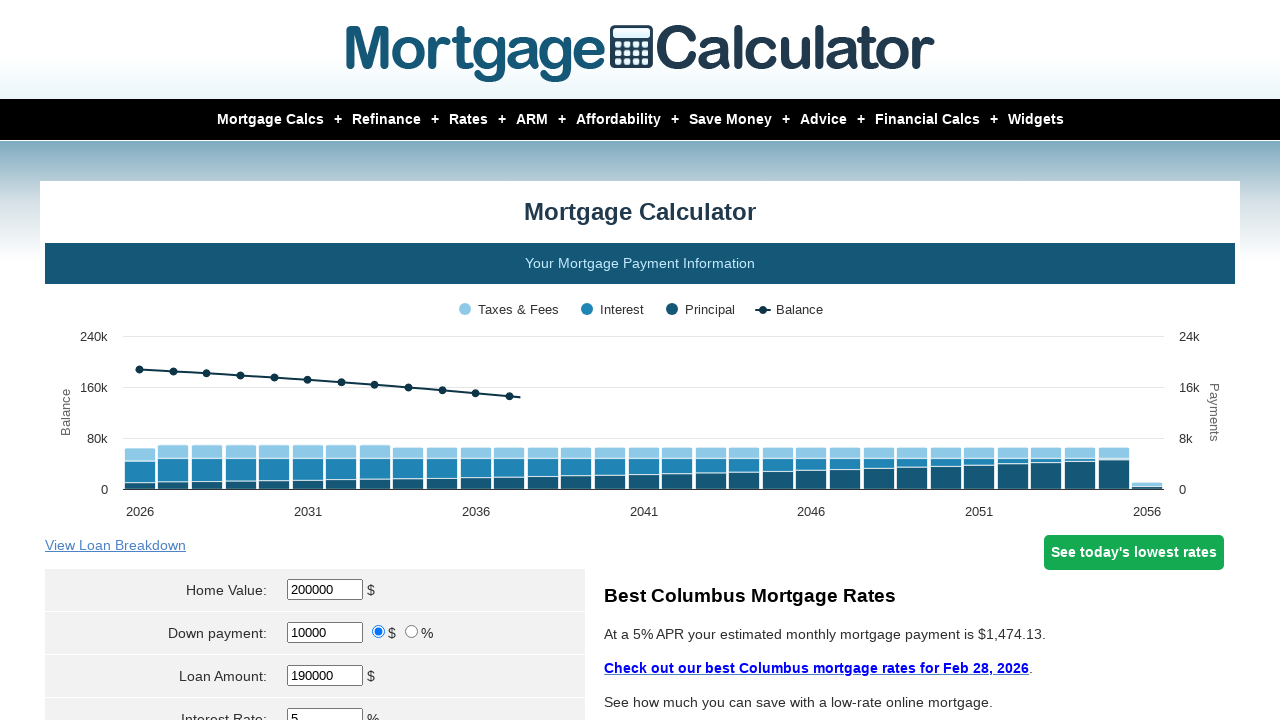

Retrieved calculated monthly payment: $1,394.96
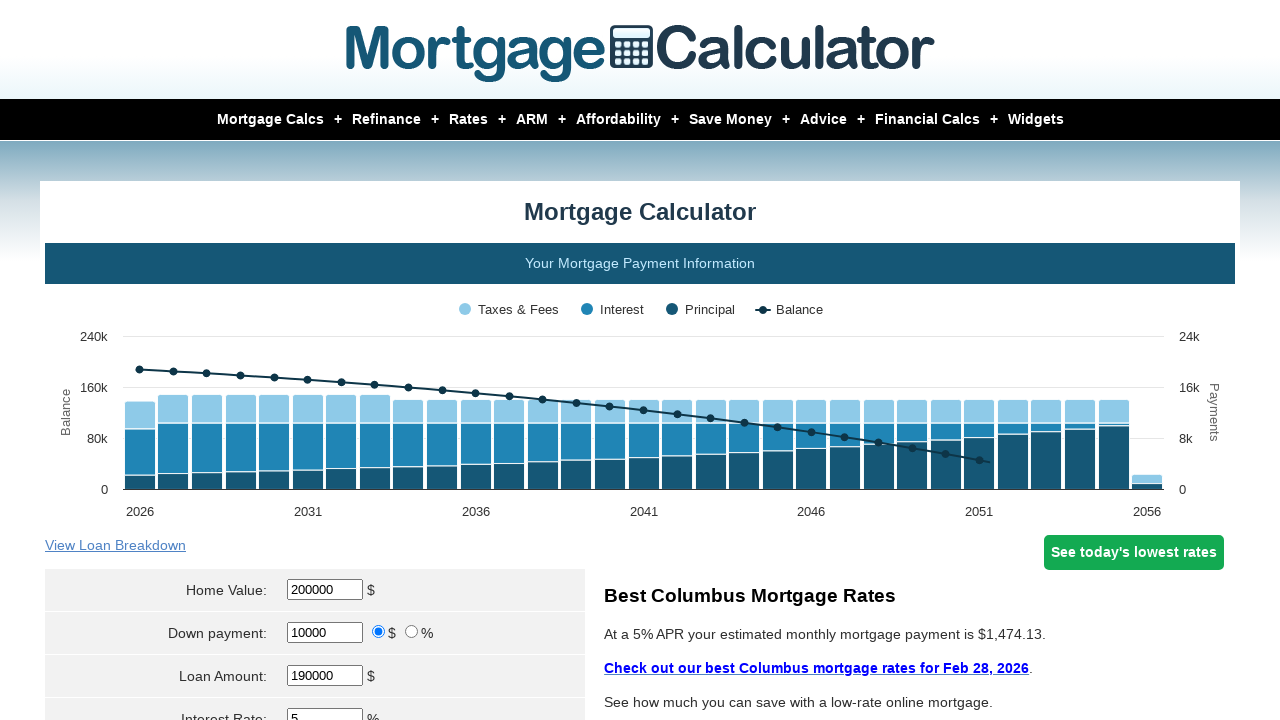

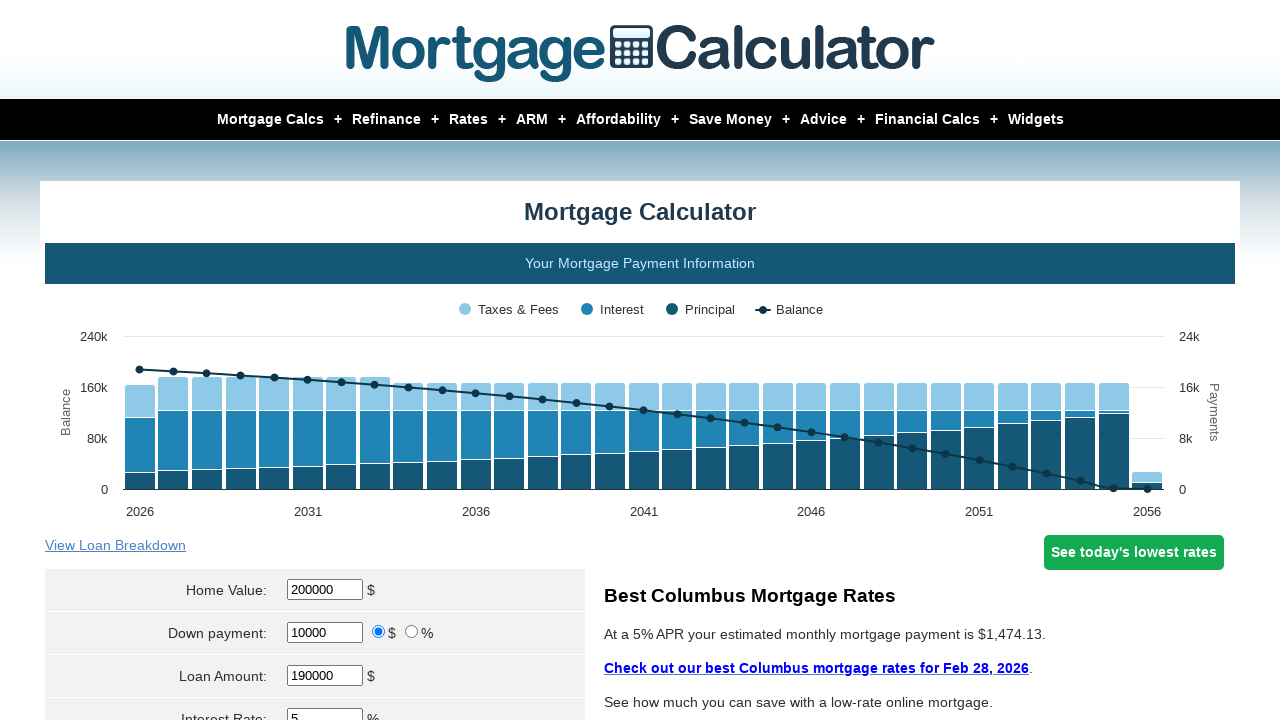